Tests keyboard actions on a text comparison page by typing text in the first textarea, selecting all with Ctrl+A, copying with Ctrl+C, tabbing to the next field, and pasting with Ctrl+V

Starting URL: https://gotranscript.com/text-compare

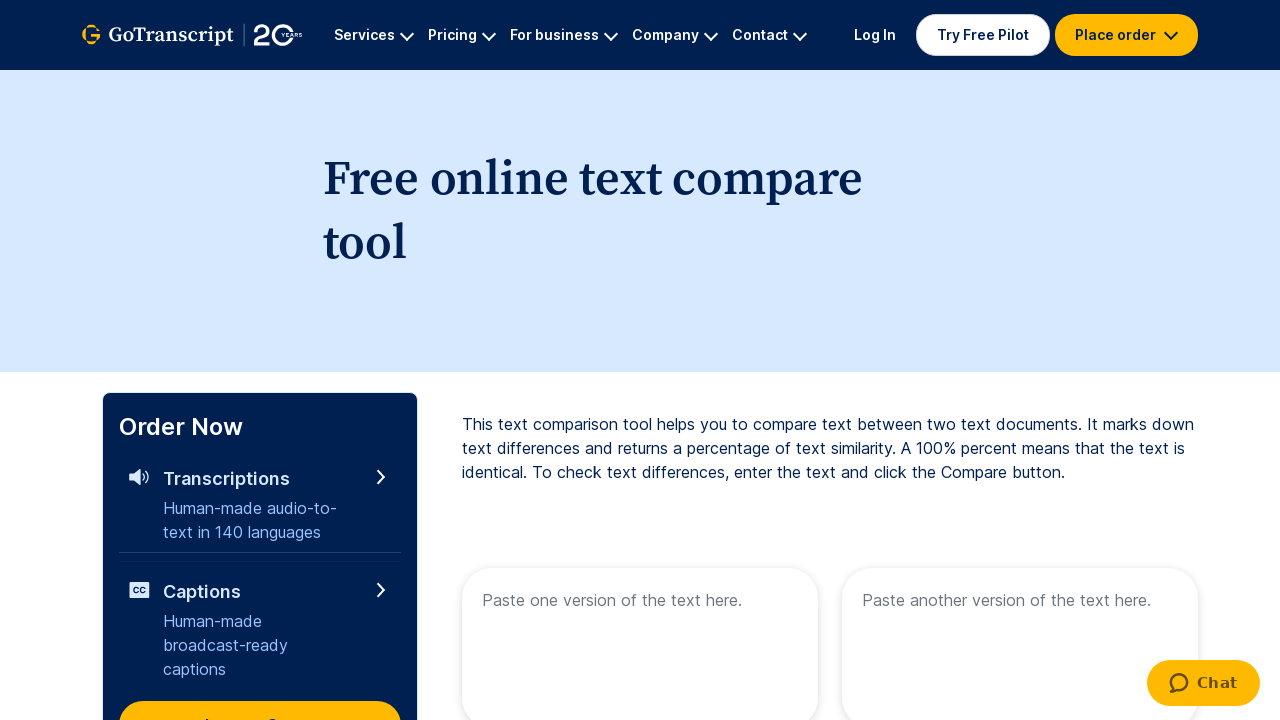

Typed 'welcome to automation' into the first textarea on xpath=//textarea[@name="text1"]
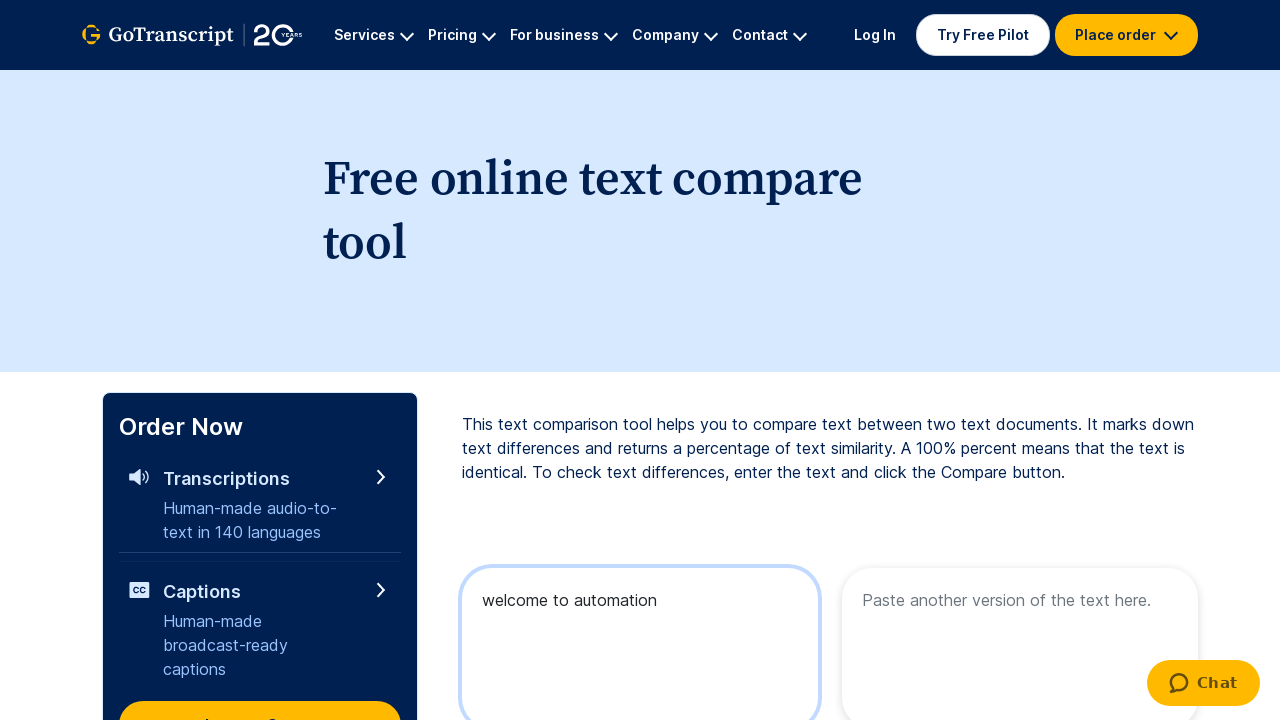

Selected all text in first textarea with Ctrl+A
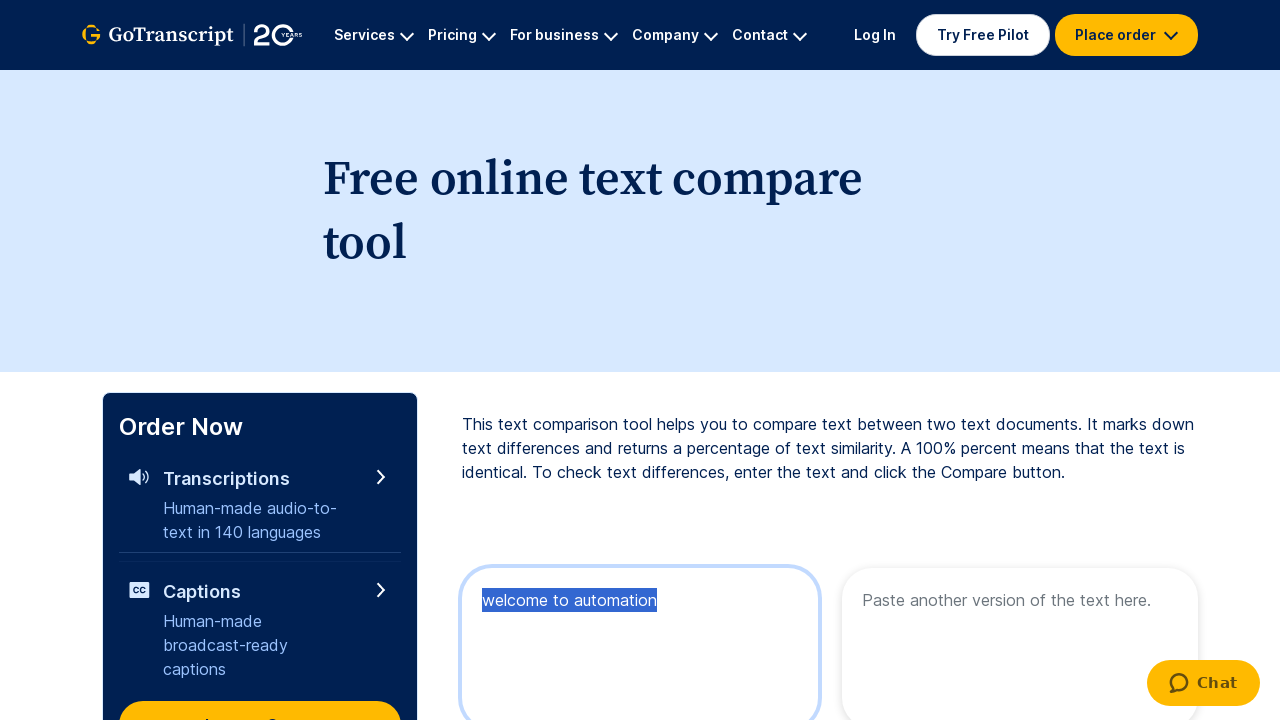

Copied selected text with Ctrl+C
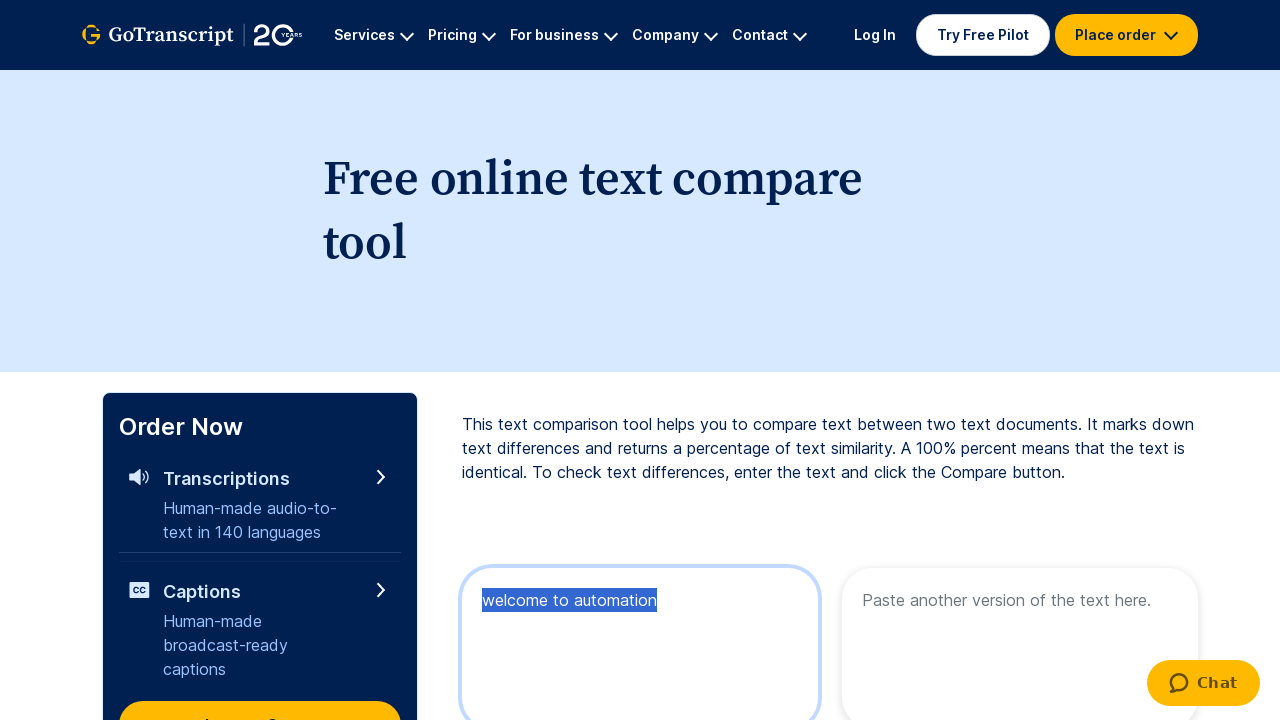

Pressed Tab key down to navigate to next field
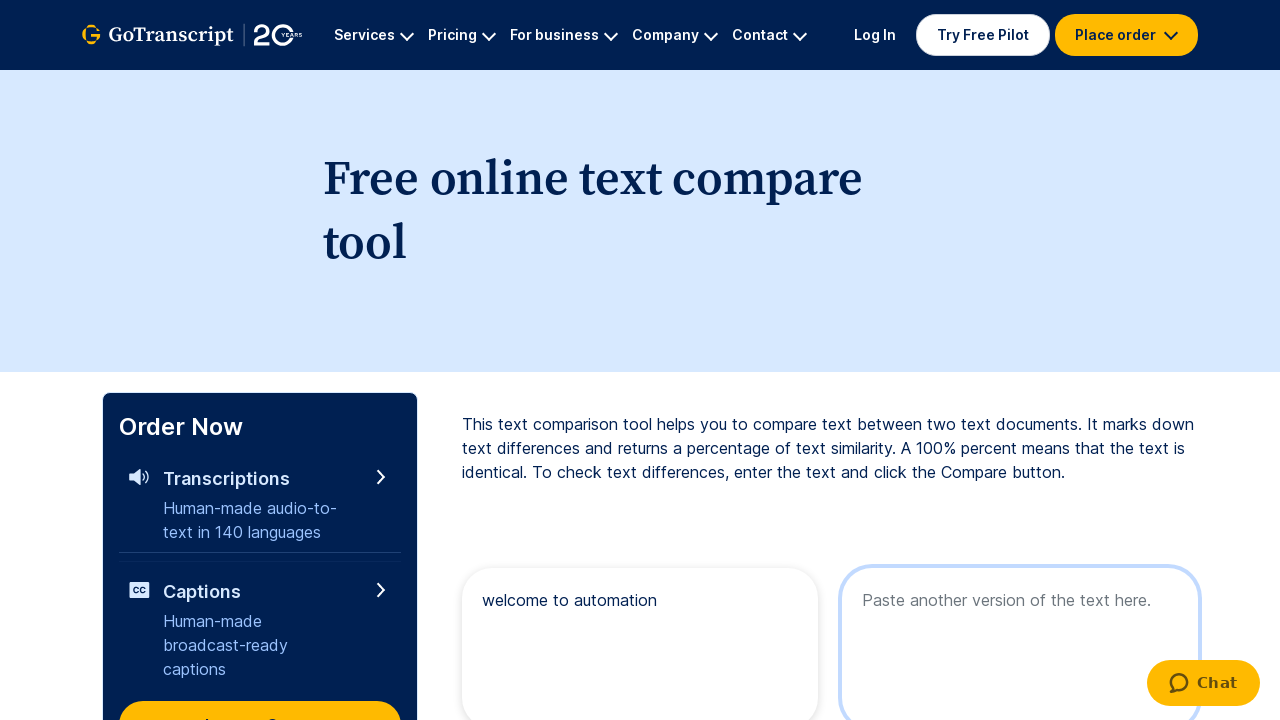

Released Tab key
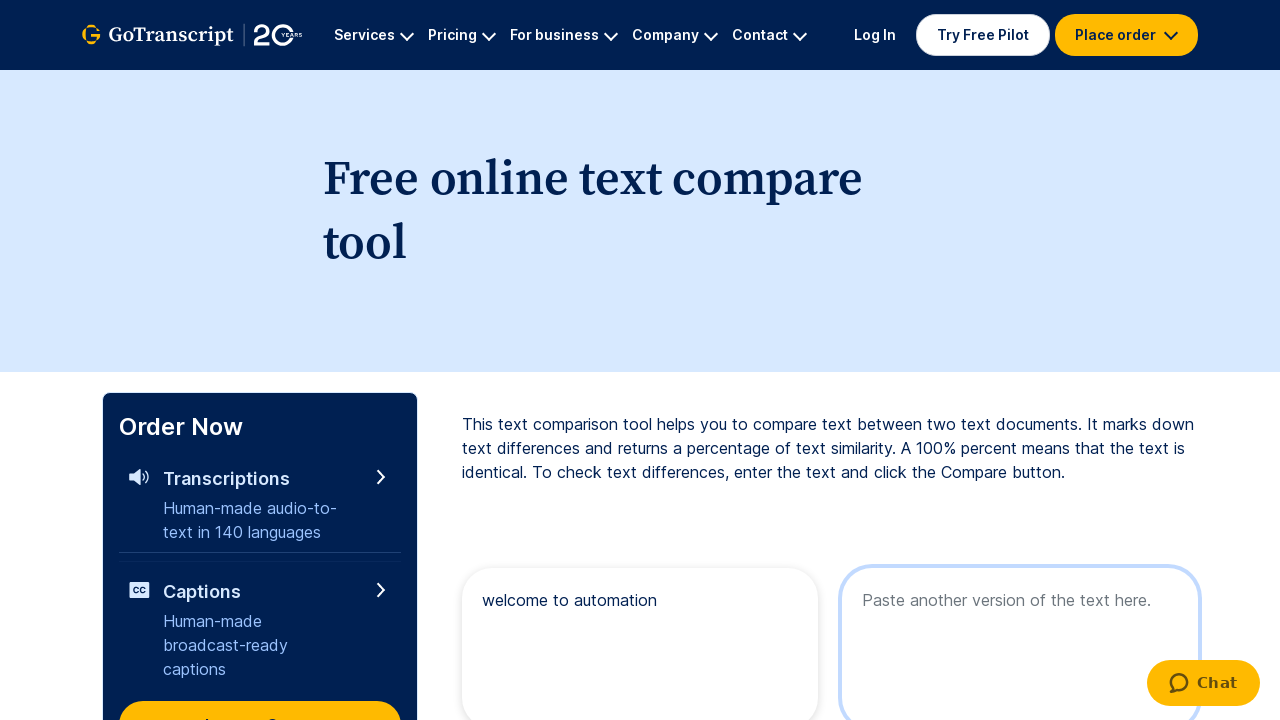

Pasted copied text into second textarea with Ctrl+V
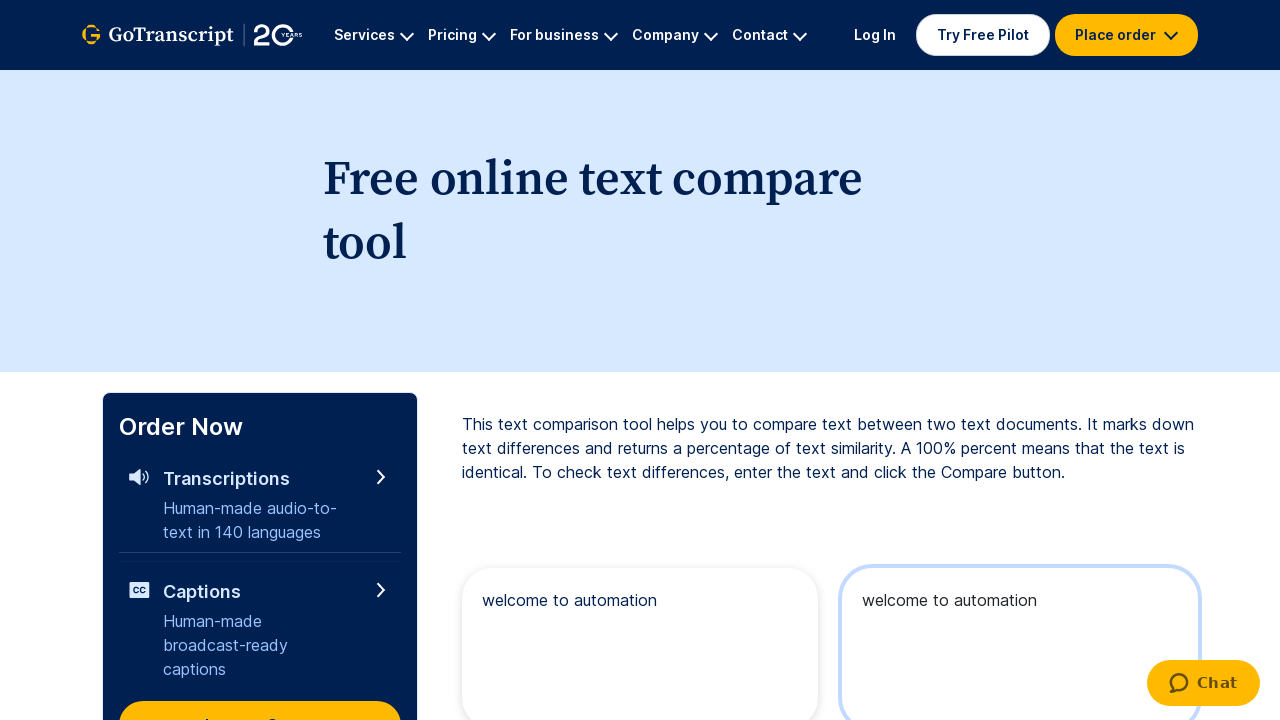

Waited 2 seconds for actions to complete
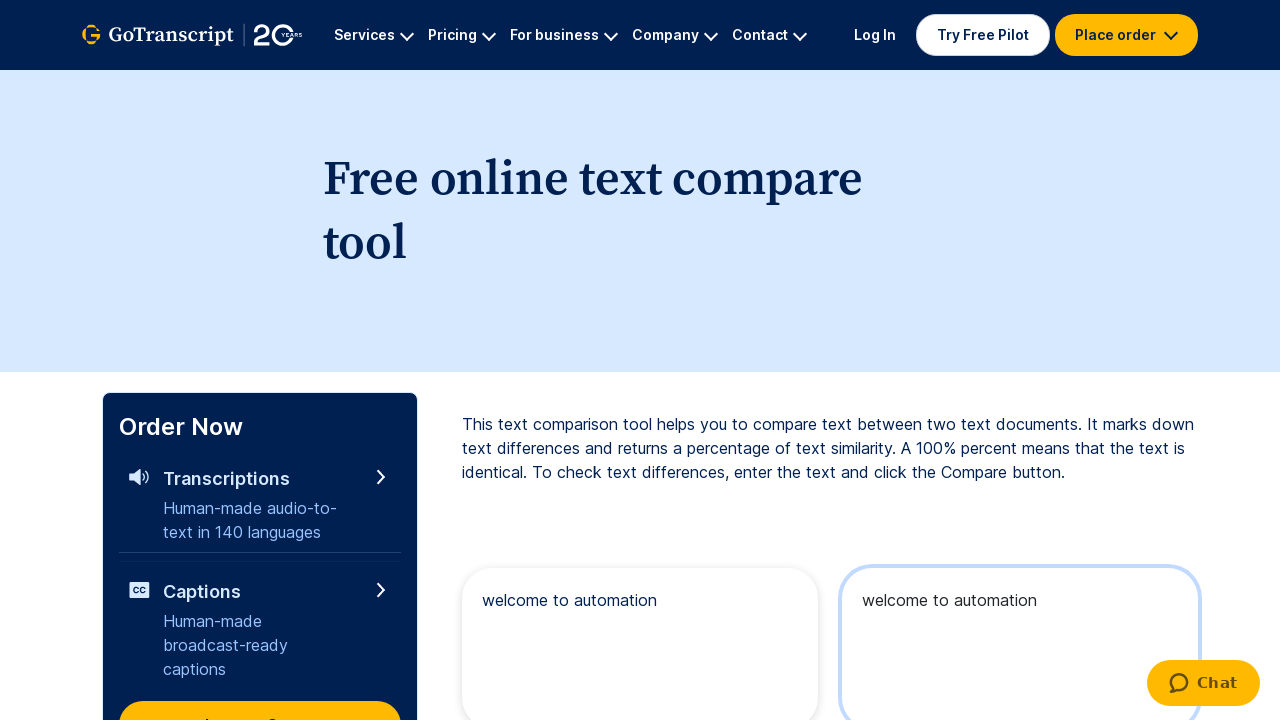

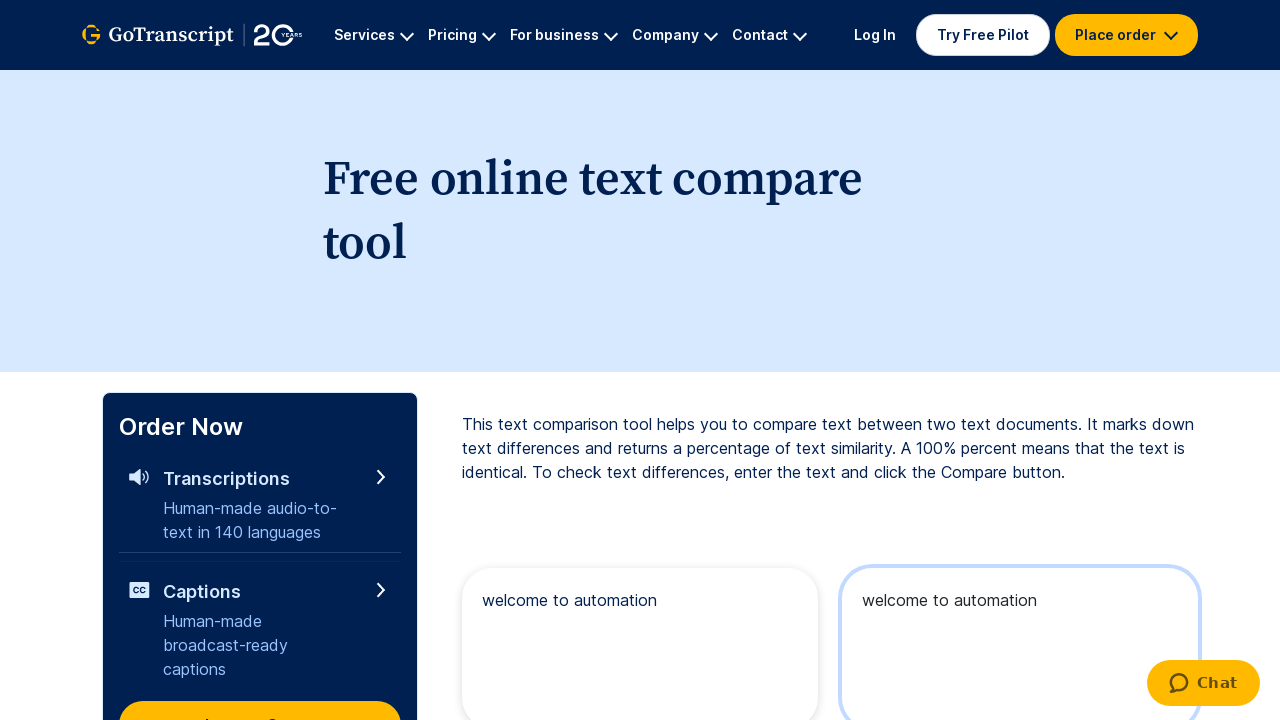